Tests JavaScript alert handling by clicking a button that triggers an alert and then accepting the alert dialog.

Starting URL: https://demoqa.com/alerts

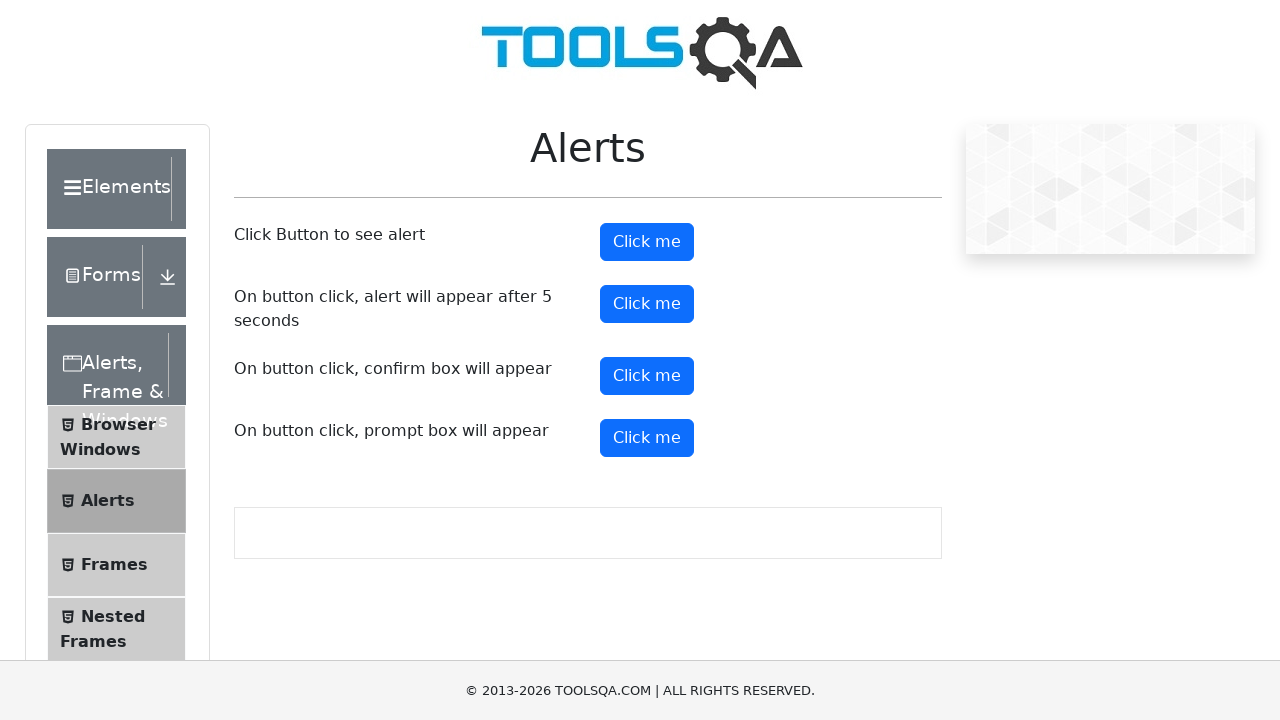

Clicked alert button to trigger JavaScript alert at (647, 242) on #alertButton
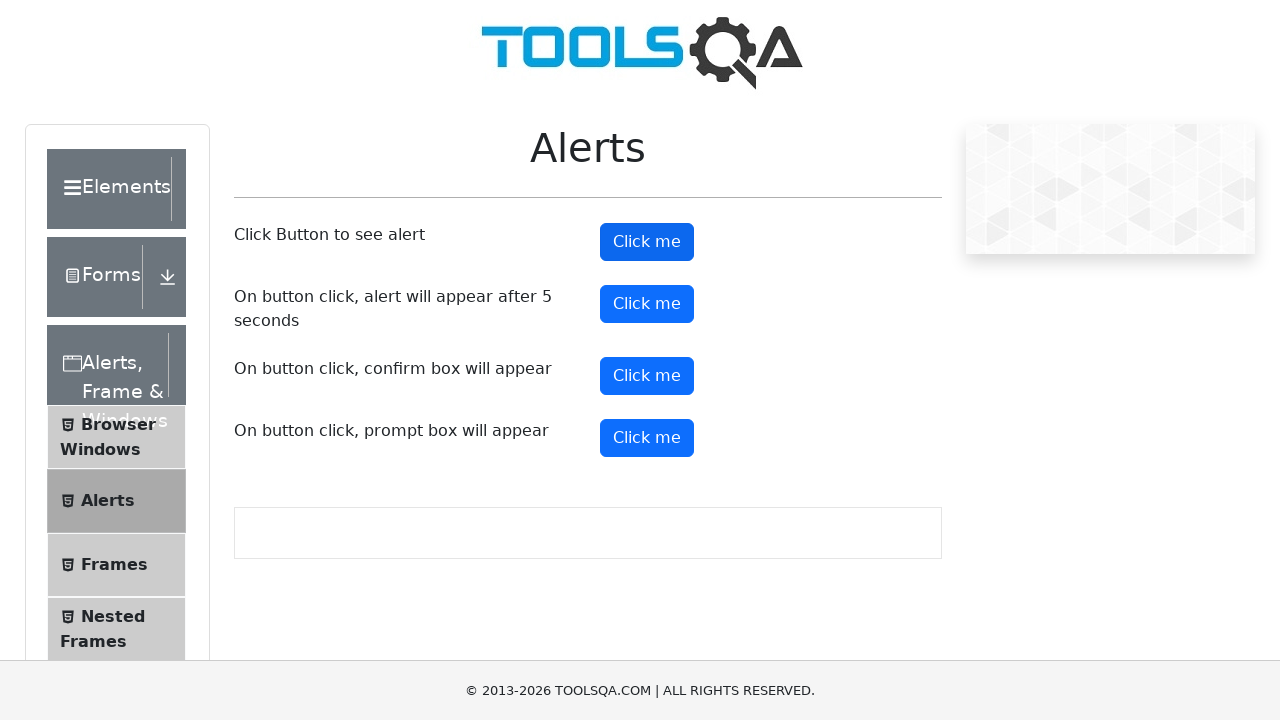

Set up dialog handler to accept alerts
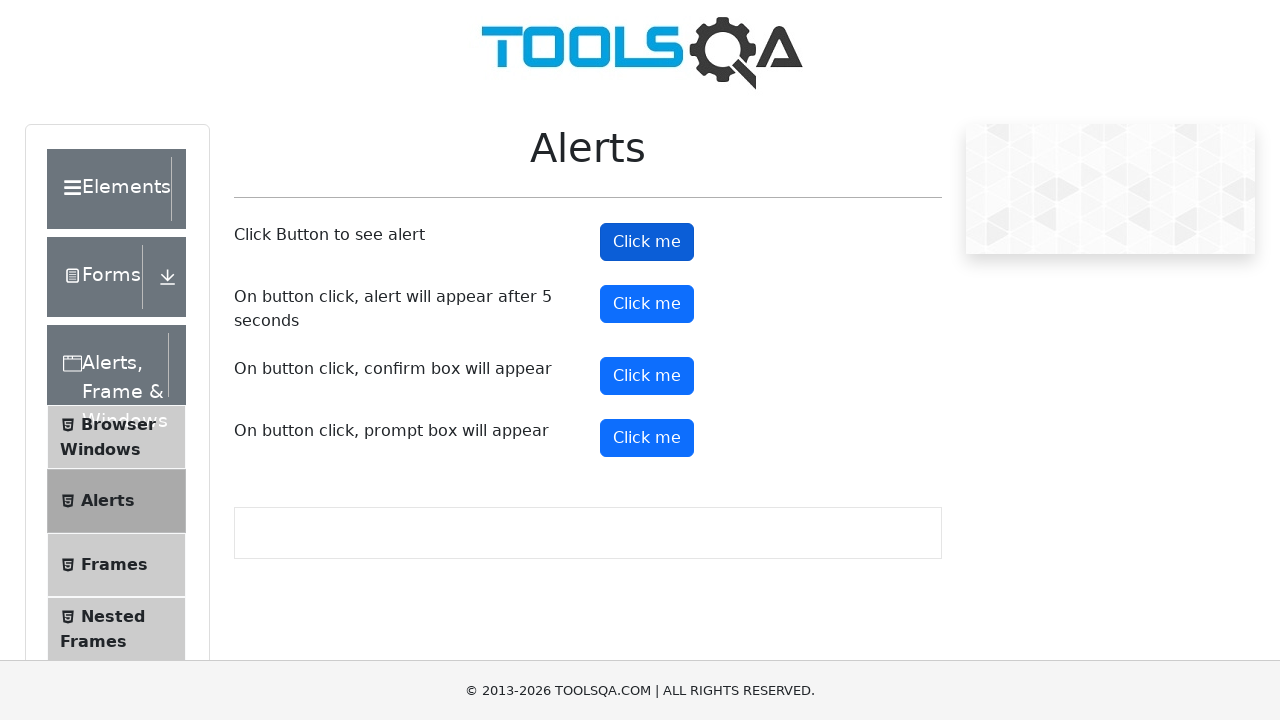

Set up one-time dialog handler to accept next alert
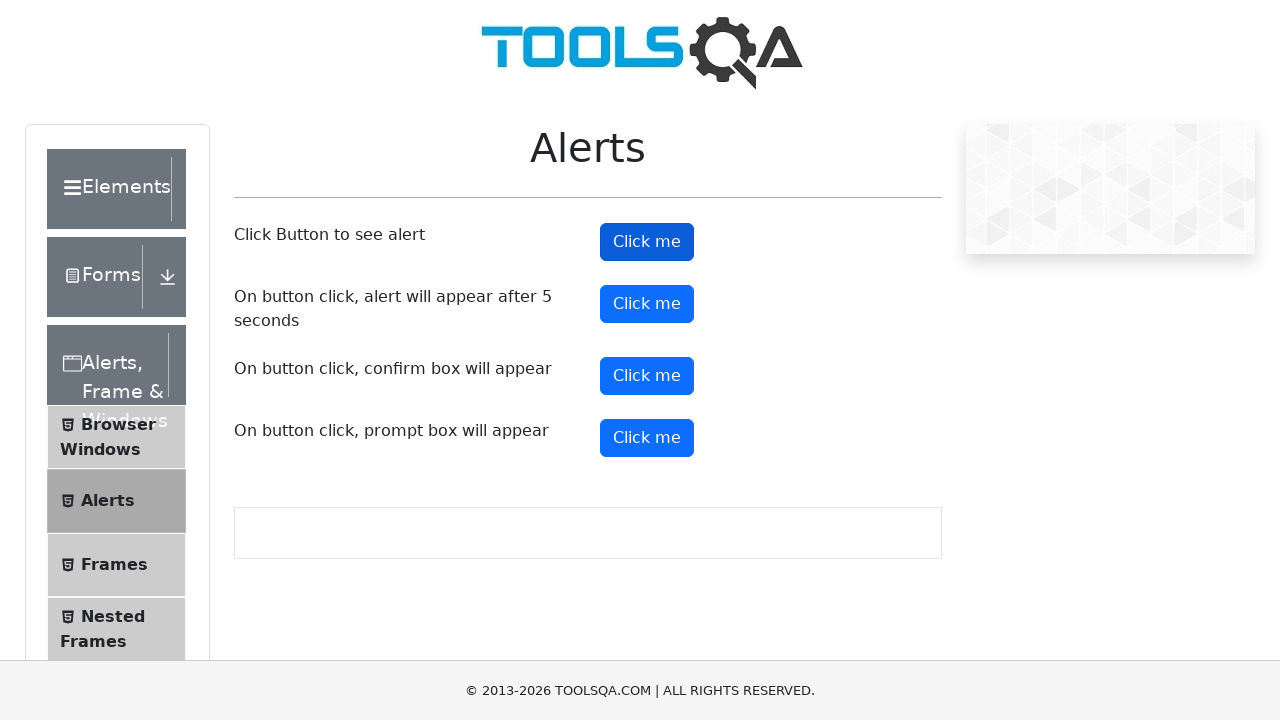

Clicked alert button to trigger alert dialog at (647, 242) on #alertButton
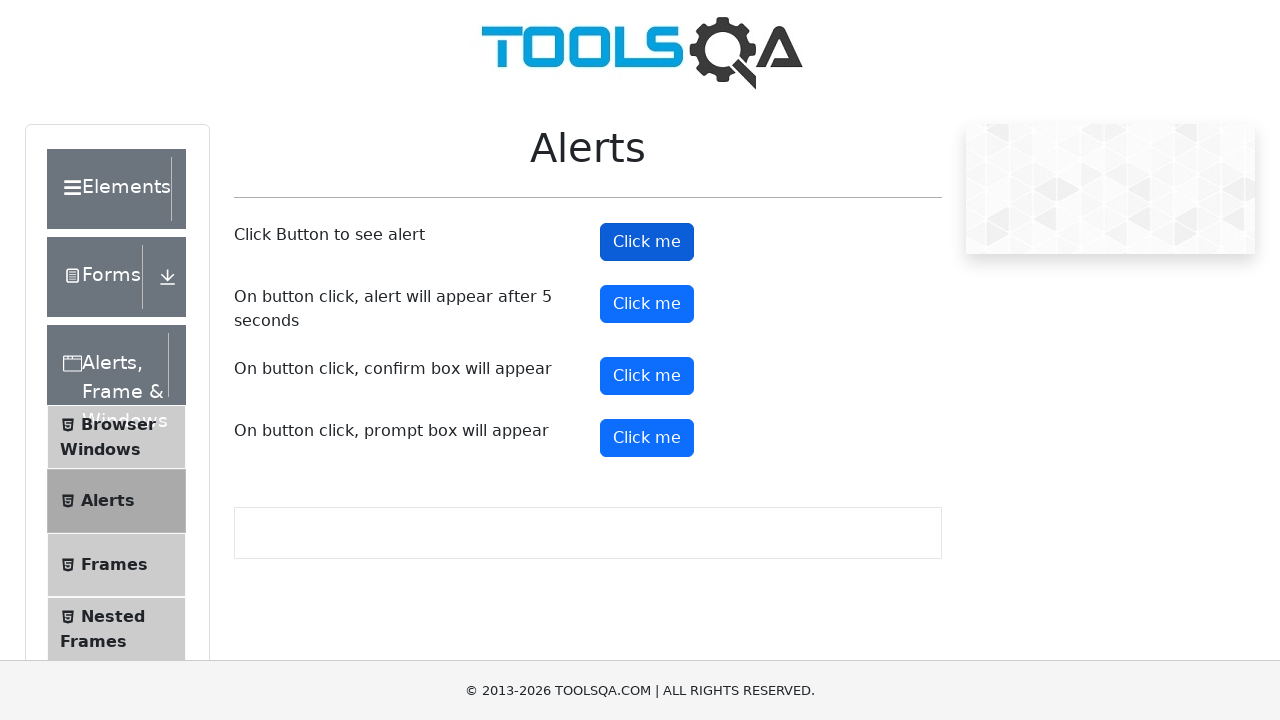

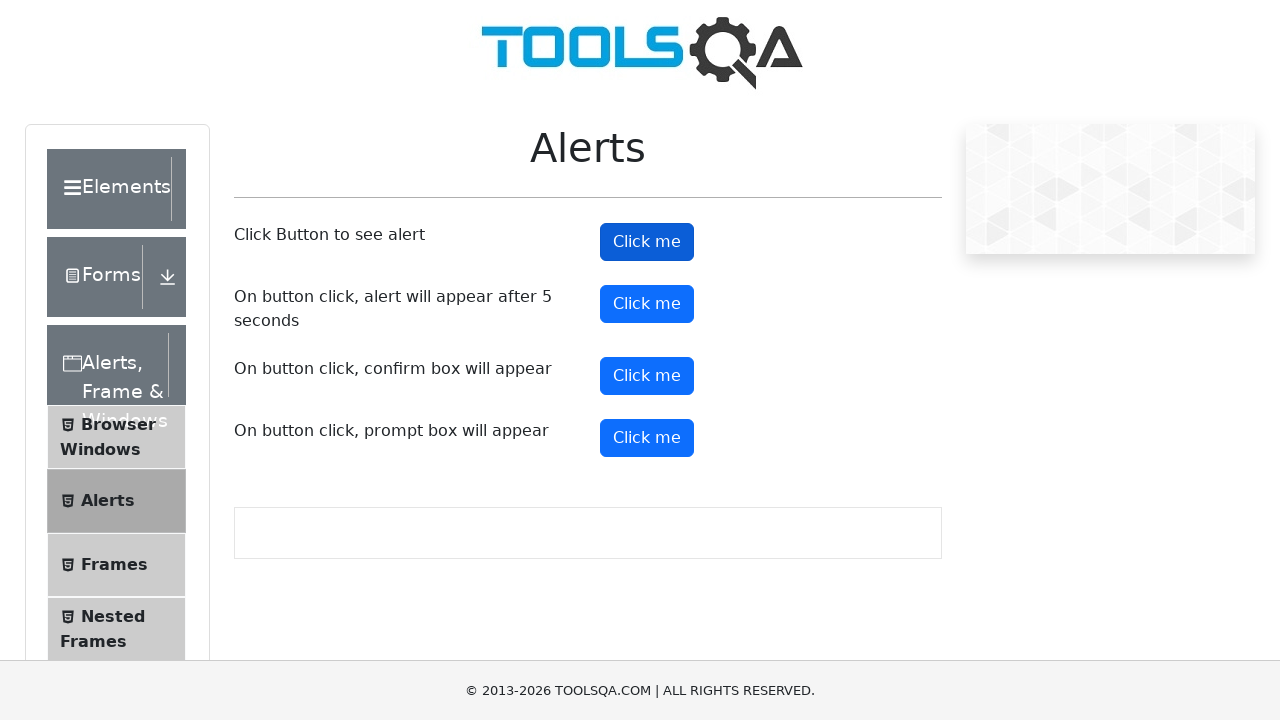